Navigates to Hepsiburada website and verifies that all links are properly loaded on the page

Starting URL: https://www.hepsiburada.com/

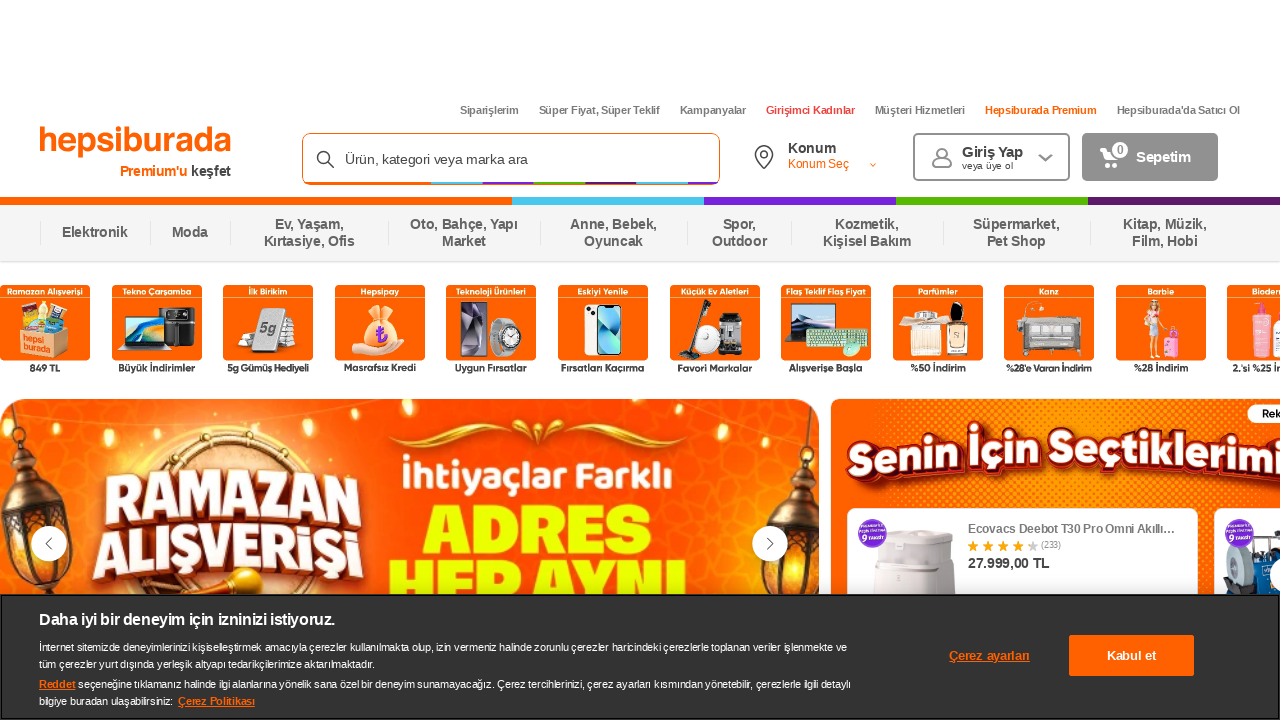

Waited for links to be attached to the page
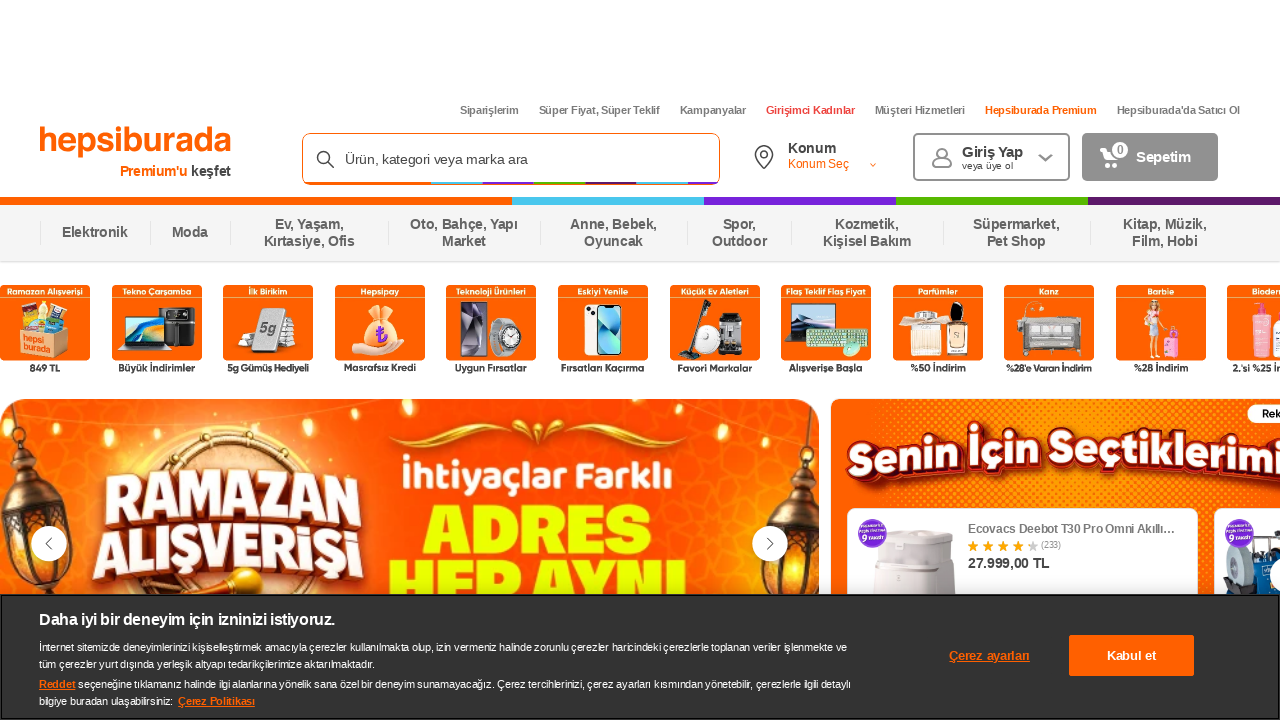

Retrieved all links from the page
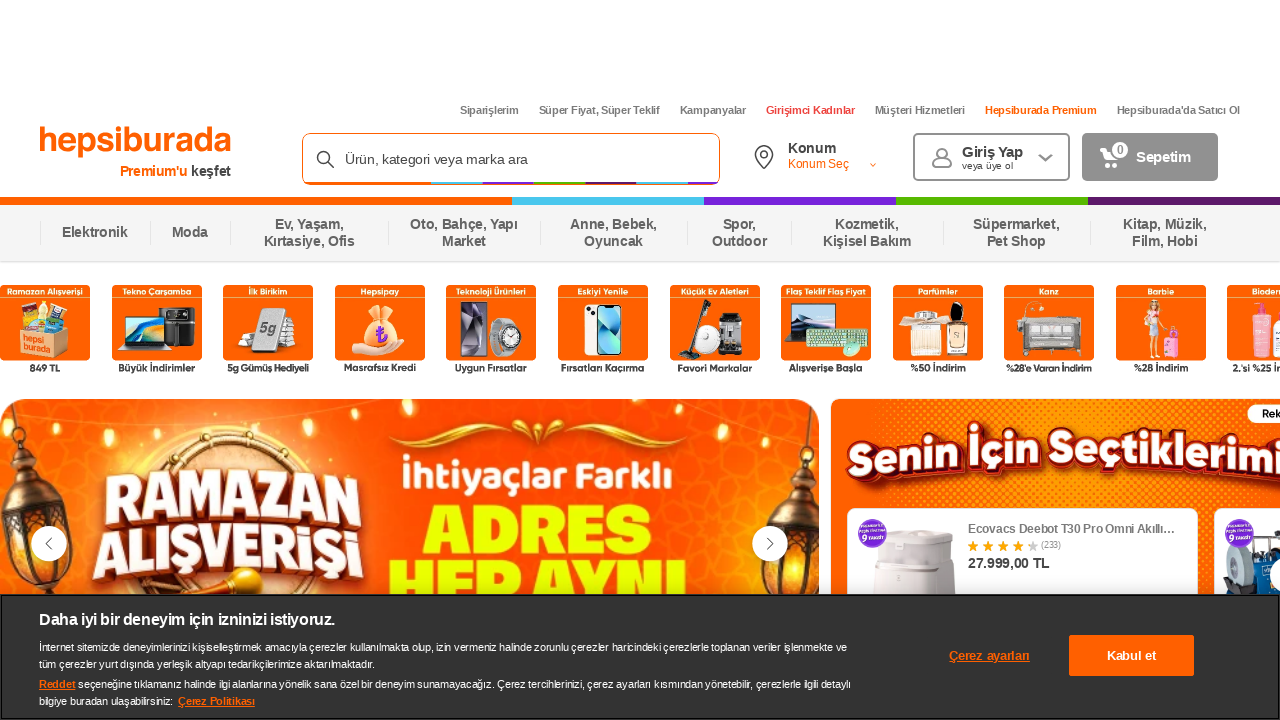

Verified that 386 links are present on Hepsiburada homepage
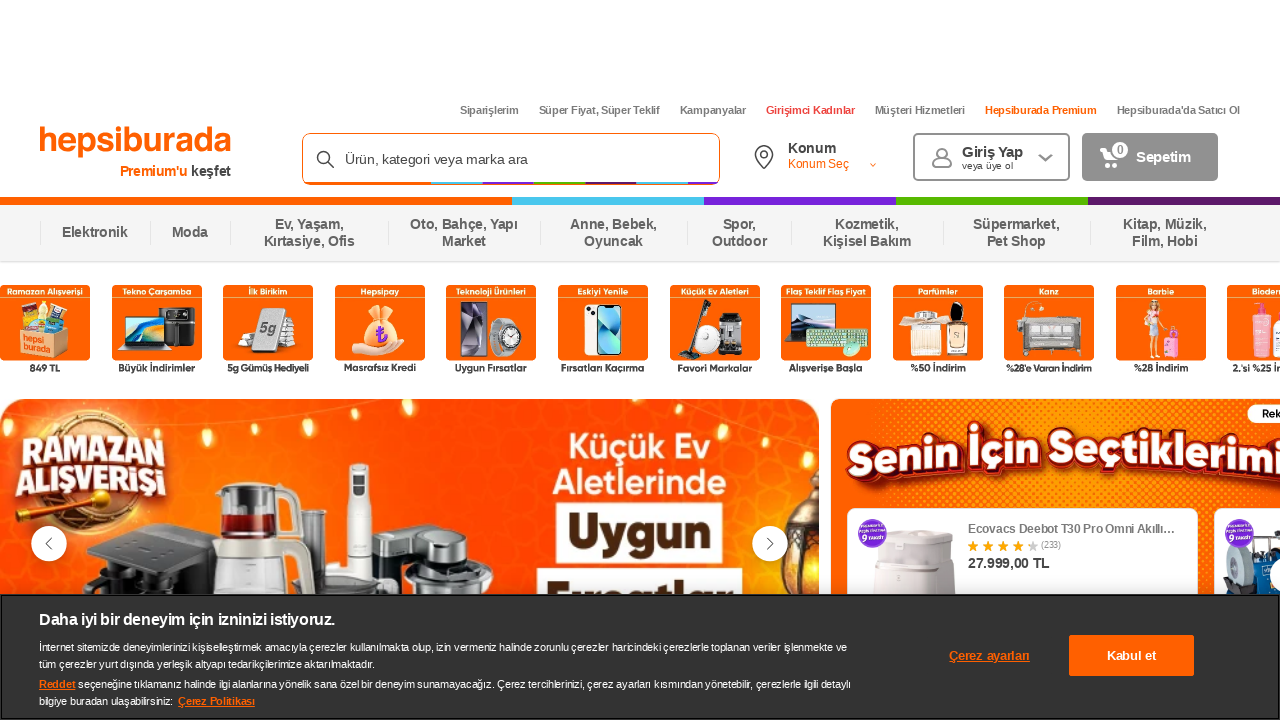

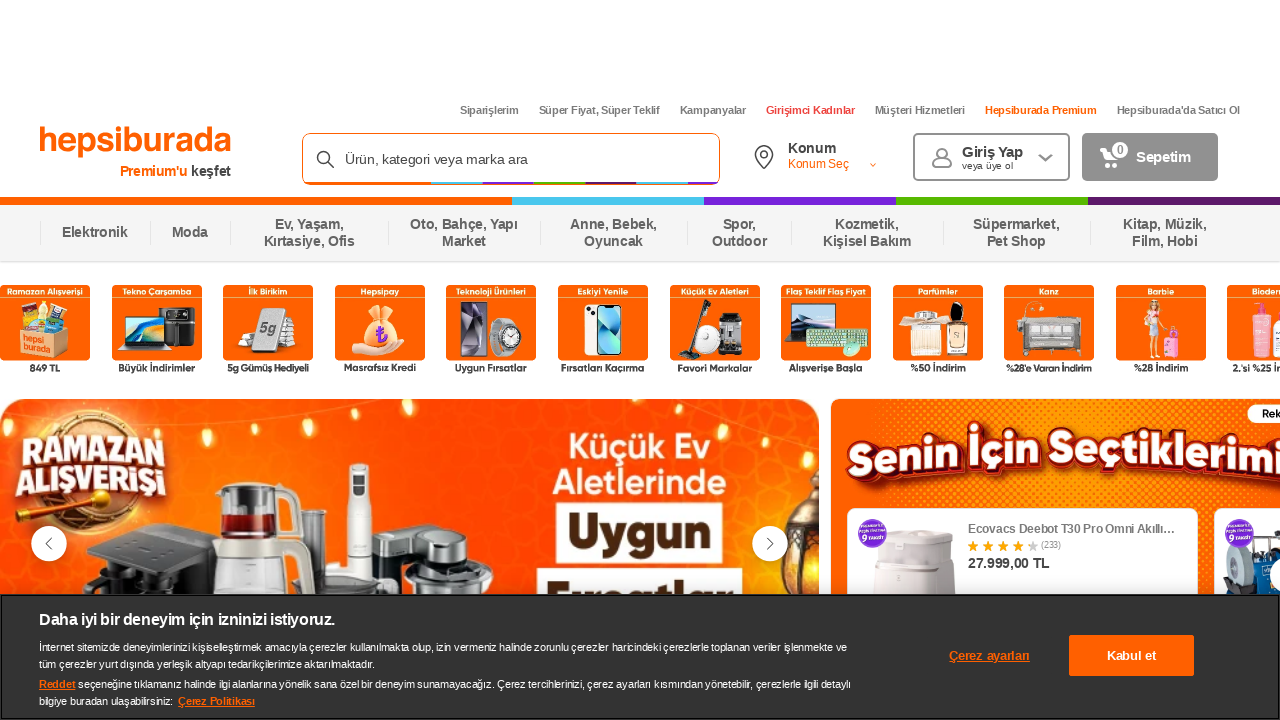